Tests dynamic button properties by waiting for a button to become visible and clickable after a delay

Starting URL: https://demoqa.com/dynamic-properties

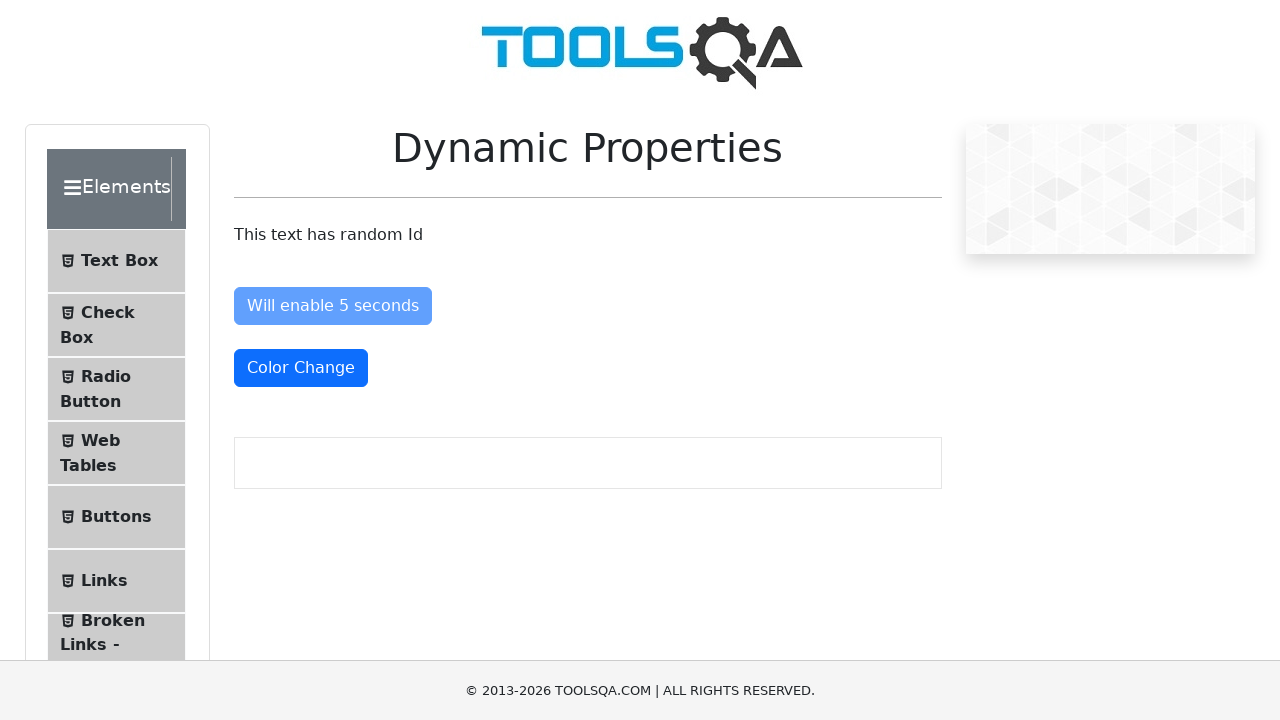

Navigated to dynamic properties test page
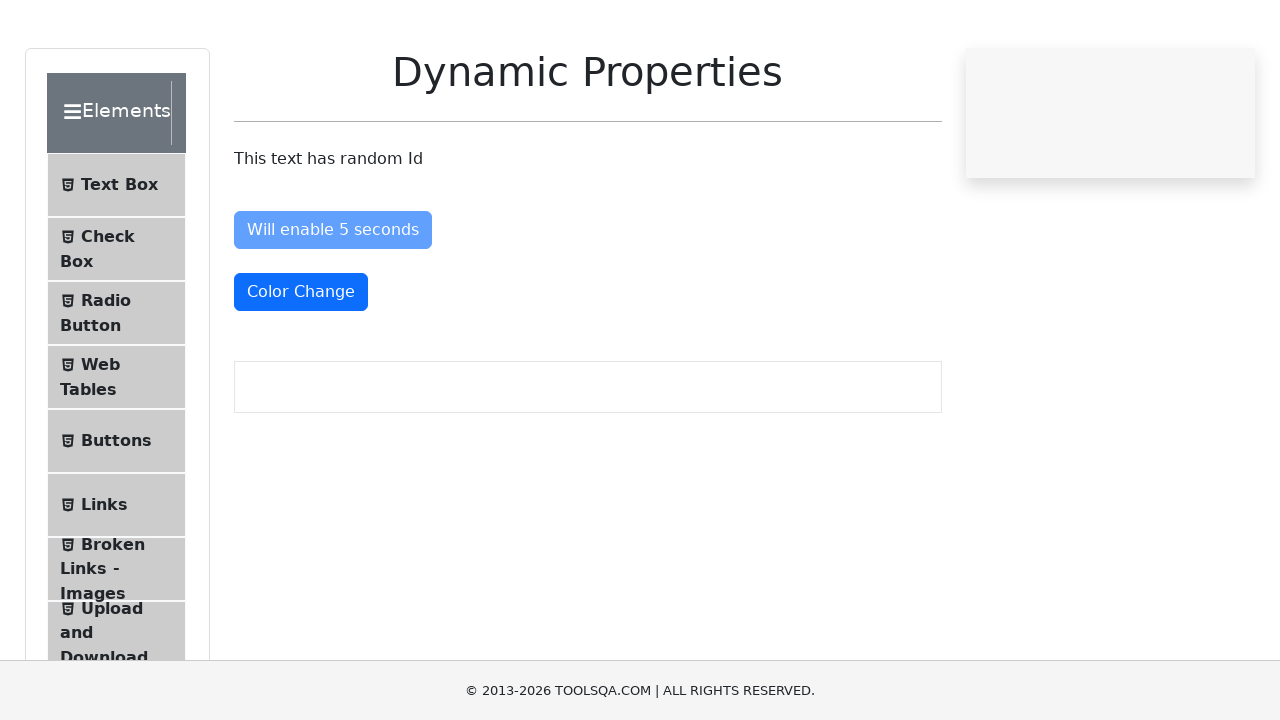

Button became visible after waiting 5 seconds
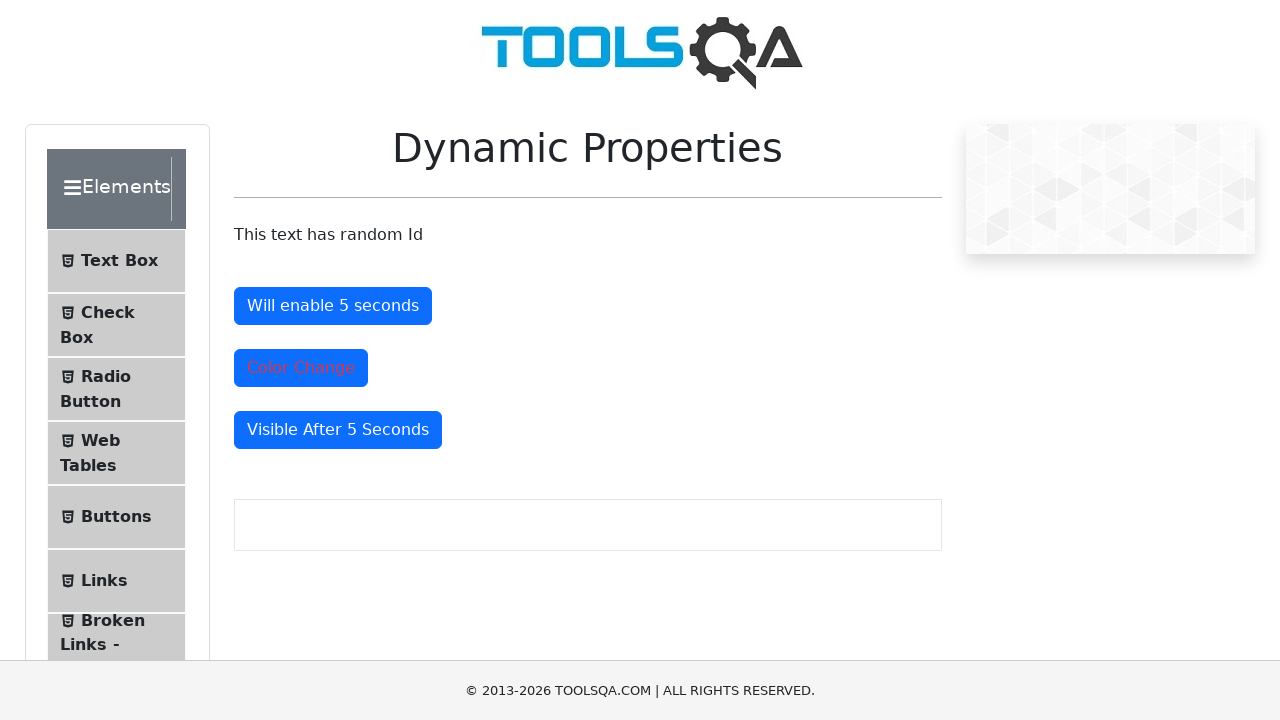

Verified that the dynamic button is enabled
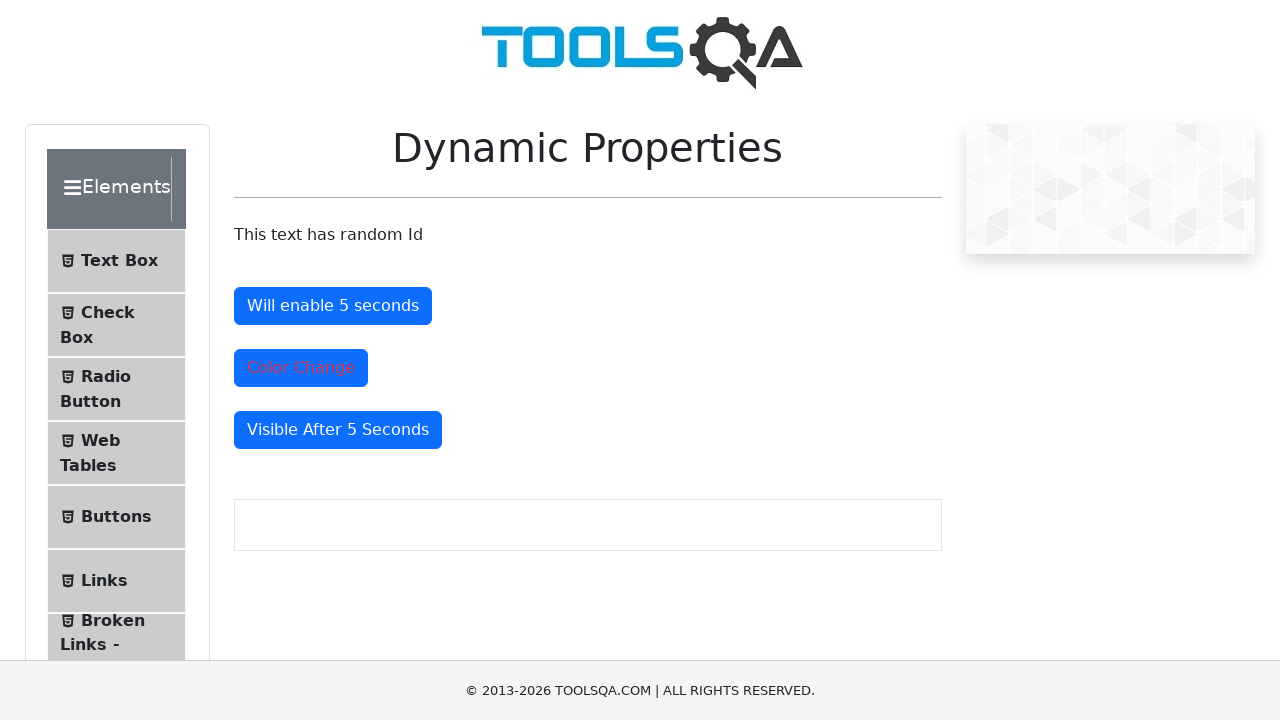

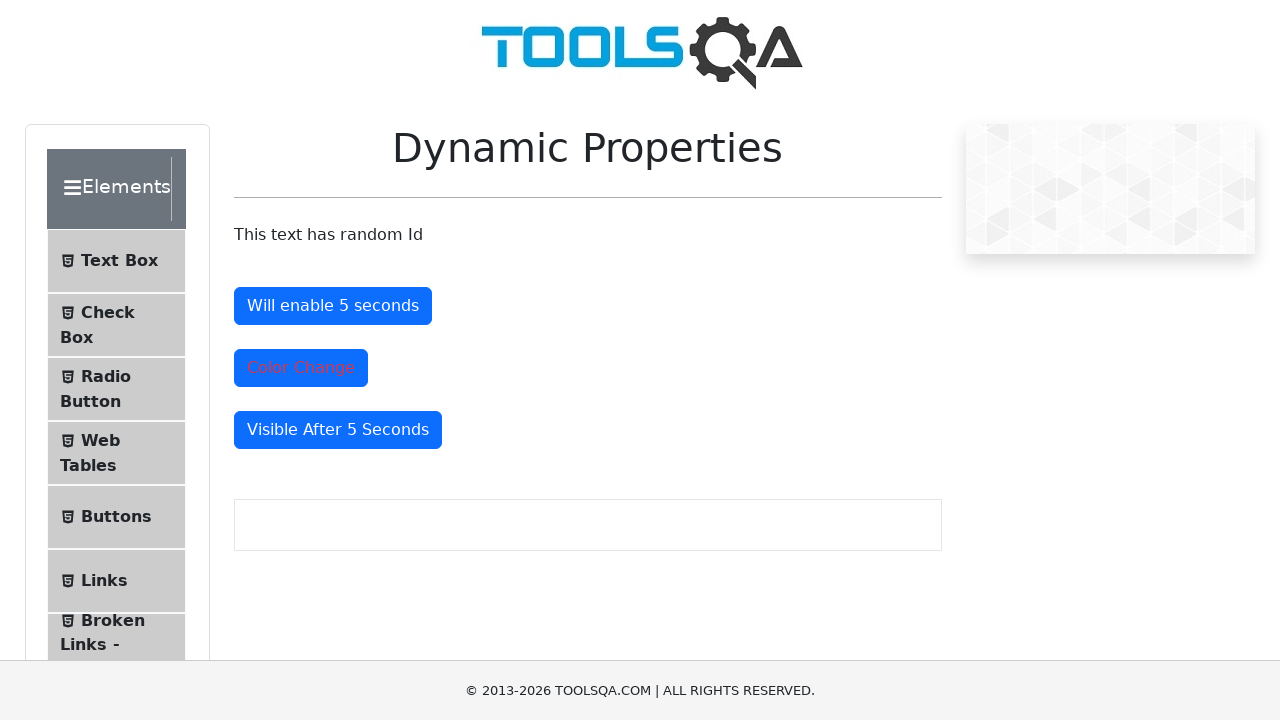